Tests the practice automation form by filling out personal details (name, email, gender, mobile number), selecting hobbies, entering address, selecting state and city, submitting the form, and verifying the confirmation modal appears.

Starting URL: https://demoqa.com/automation-practice-form

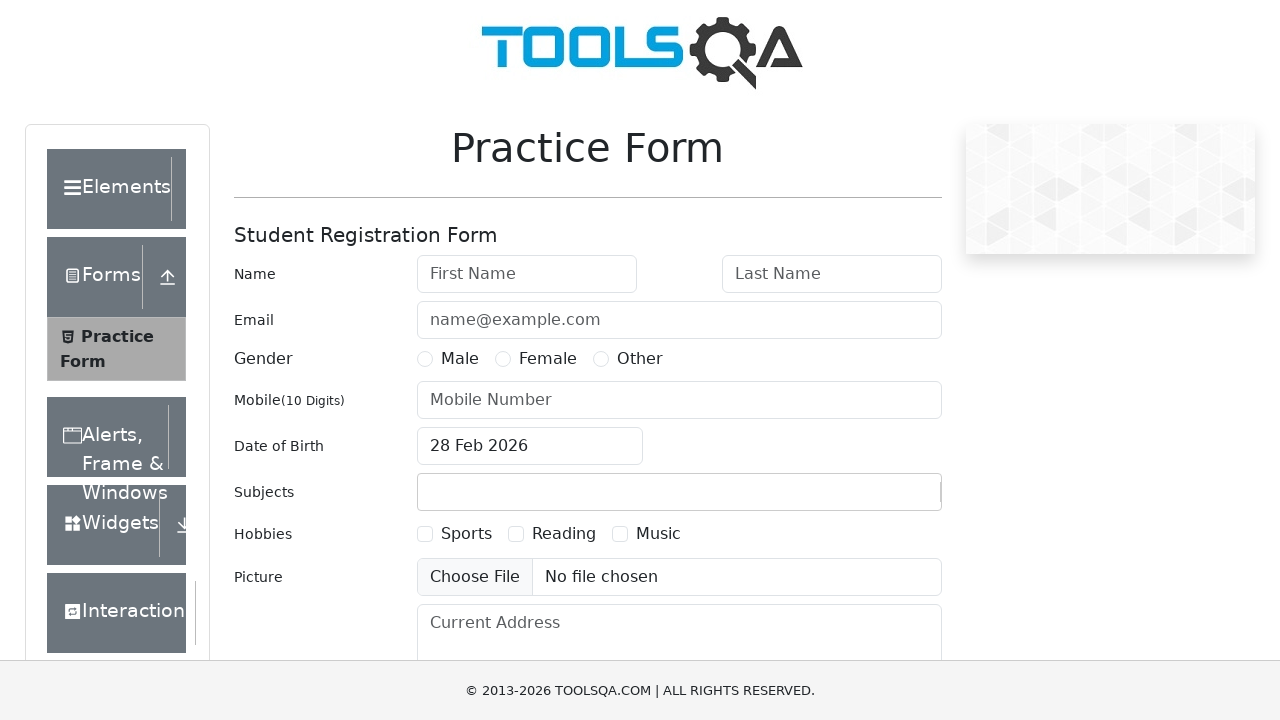

Filled first name field with 'John' on #firstName
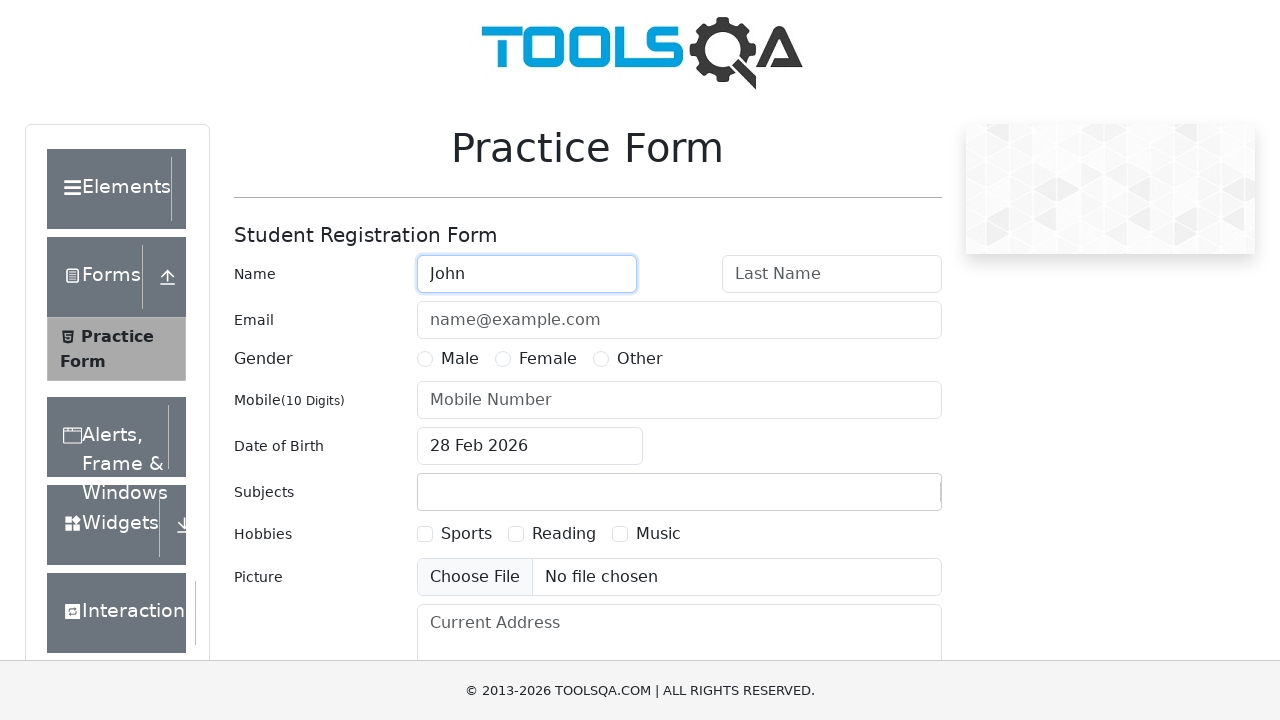

Filled last name field with 'Doe' on #lastName
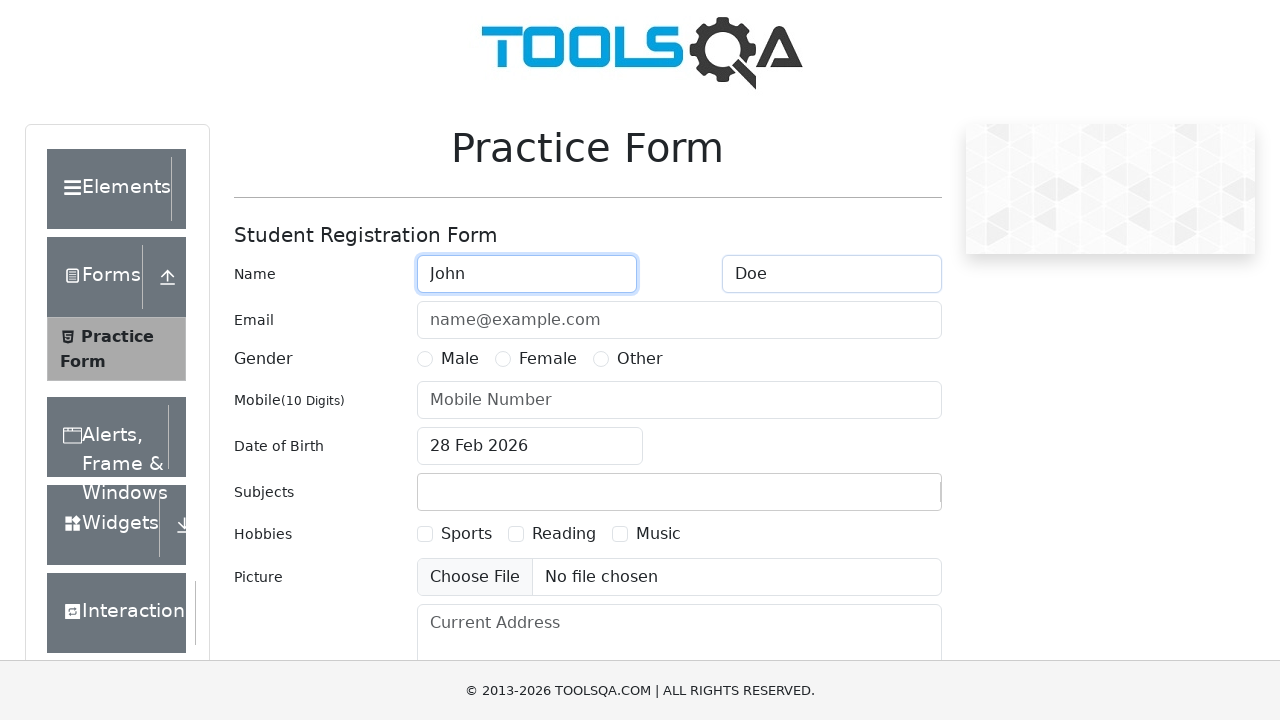

Filled email field with 'jdoe@gmail.com' on #userEmail
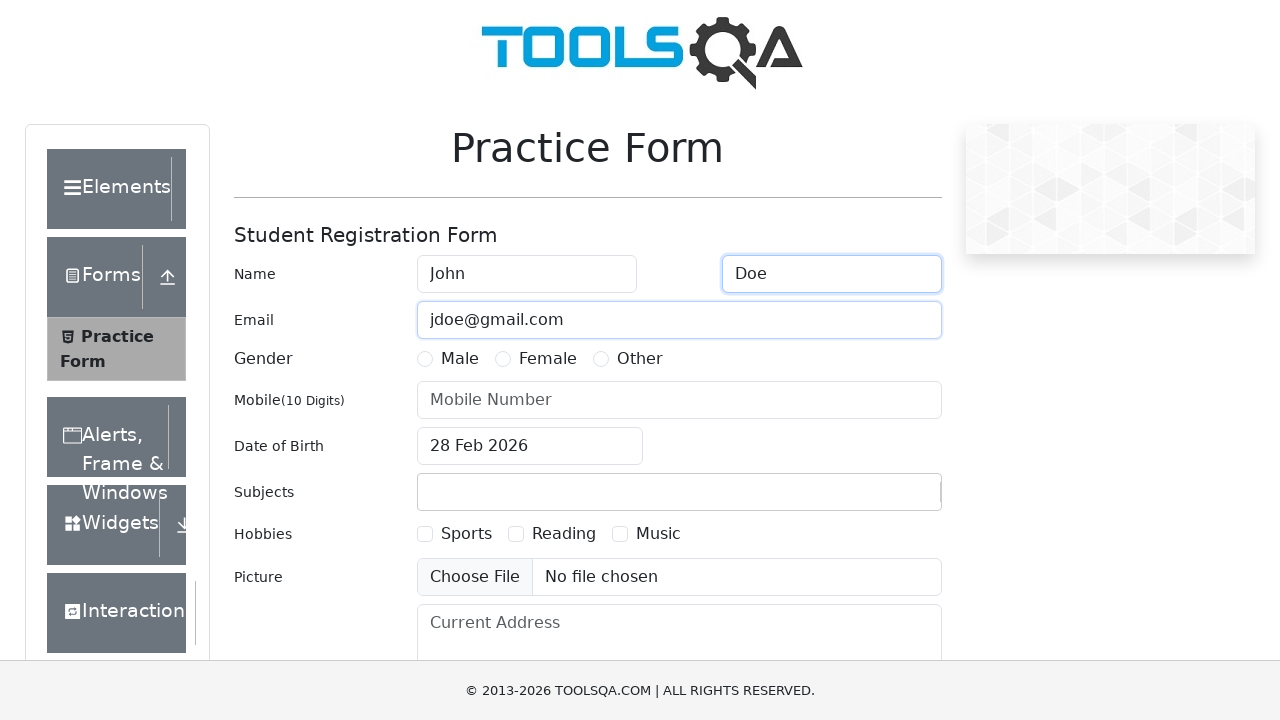

Selected gender as Male at (448, 359) on xpath=//input[@id='gender-radio-1']/..
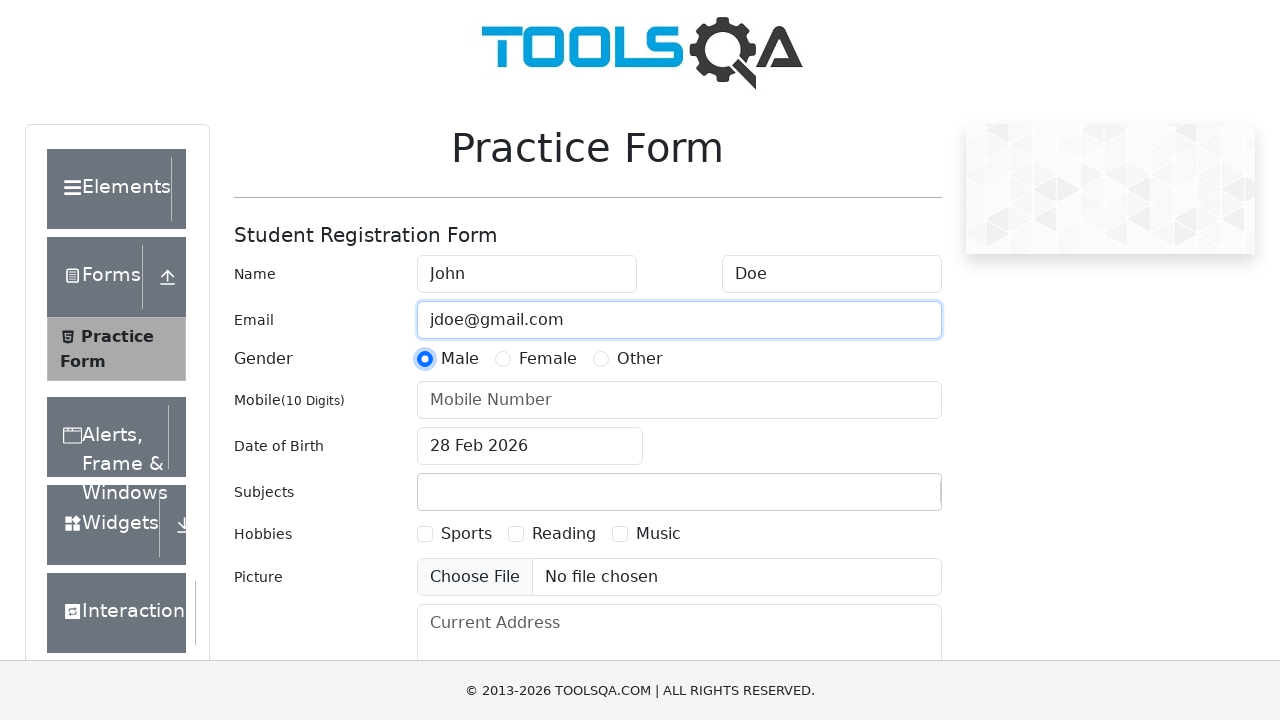

Filled mobile number field with '9876543210' on #userNumber
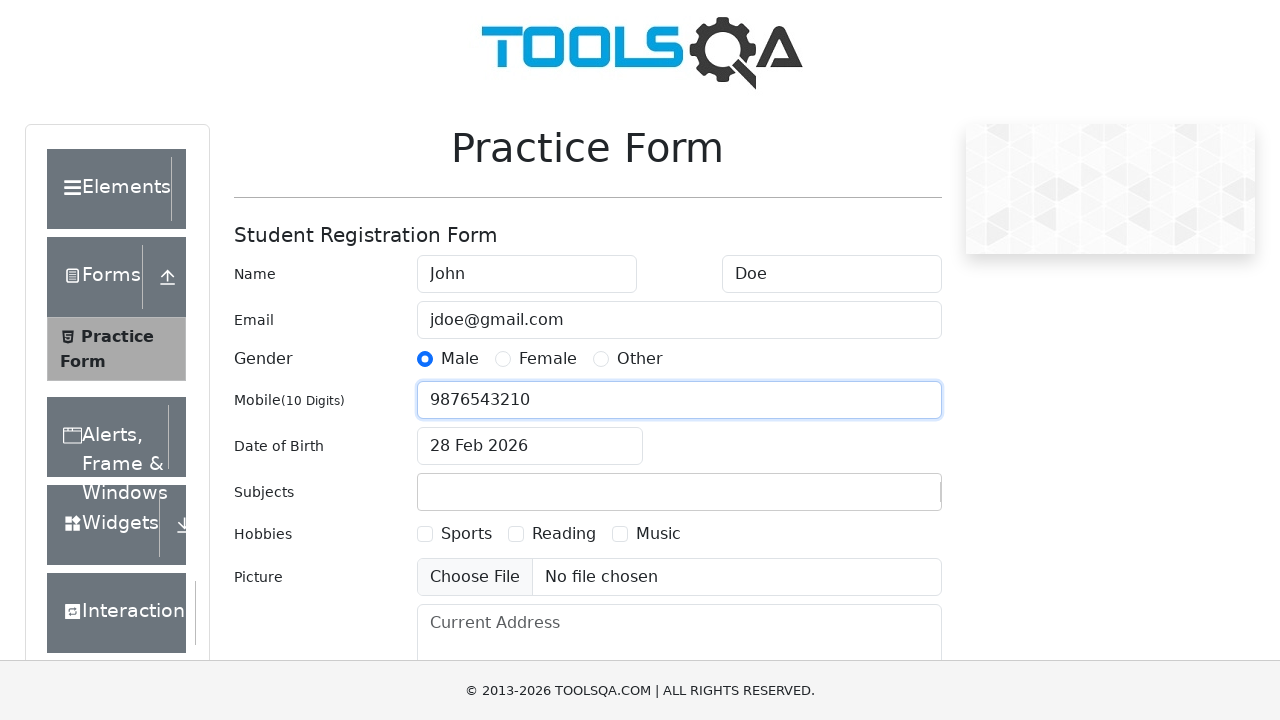

Selected Sports hobby at (454, 534) on xpath=//*[@id='hobbies-checkbox-1']/..
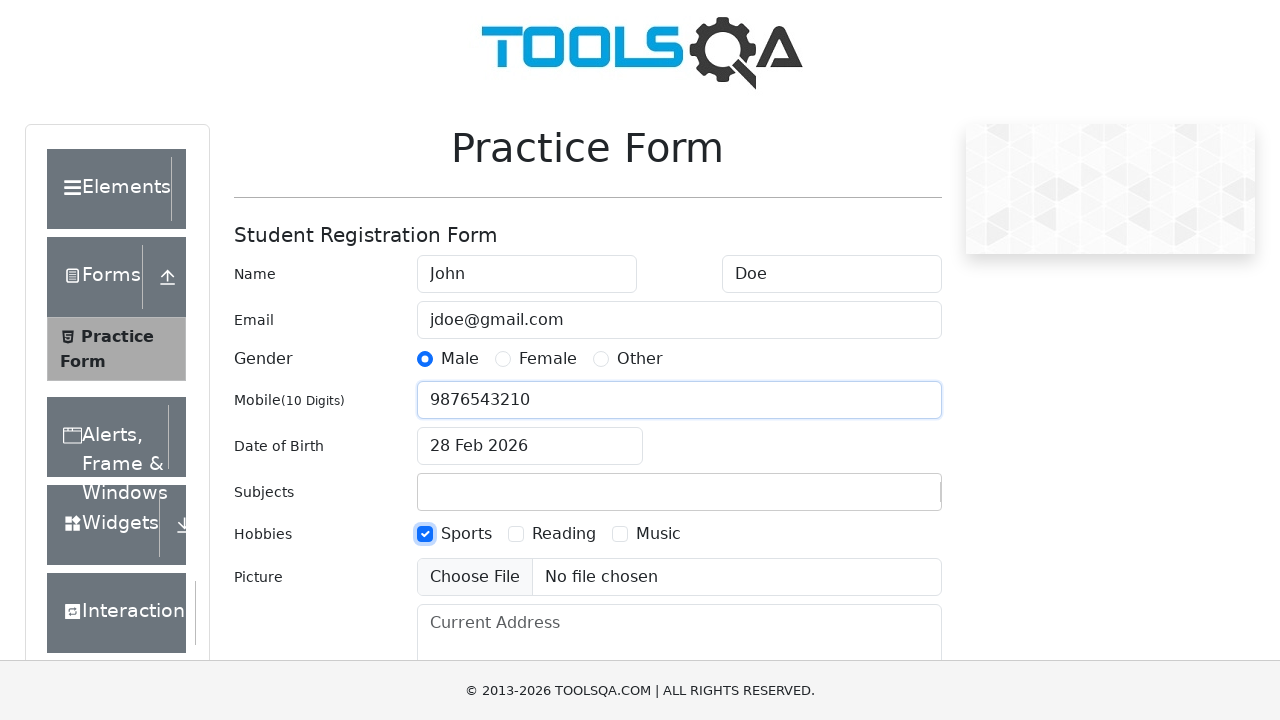

Selected Reading hobby at (516, 534) on #hobbies-checkbox-2
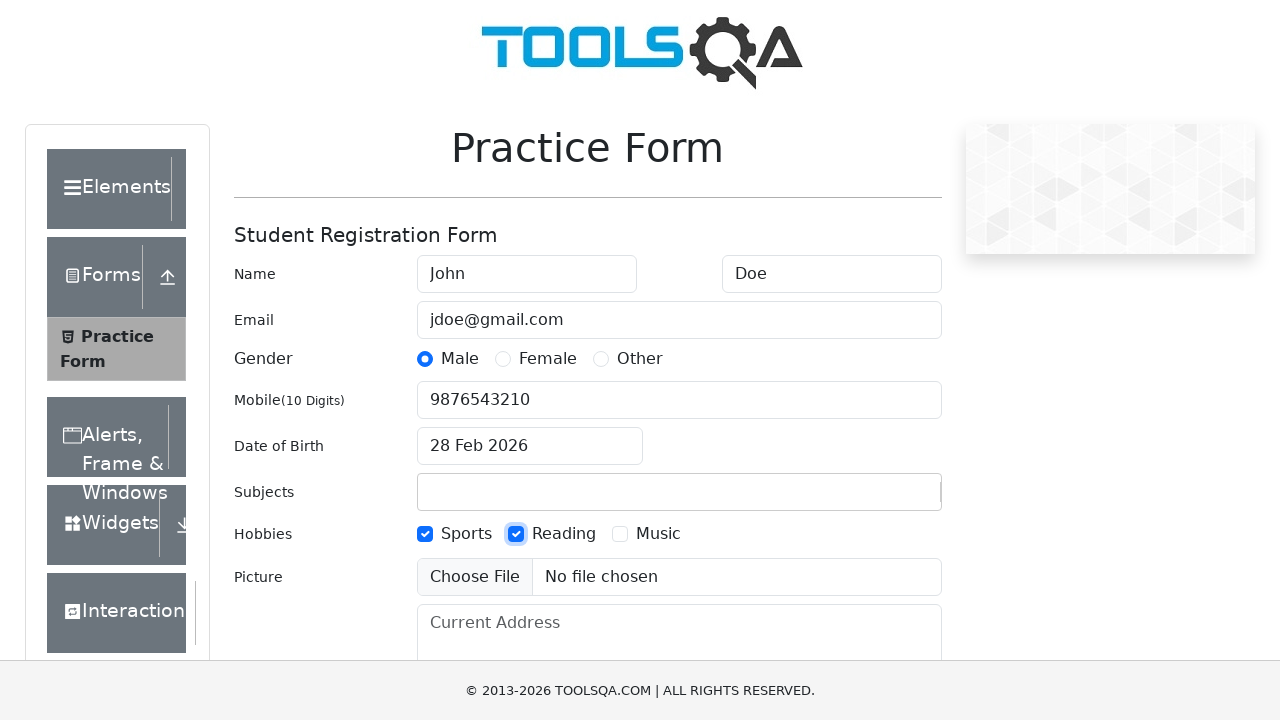

Filled address field with '2906 Shell Road, 12224' on #currentAddress
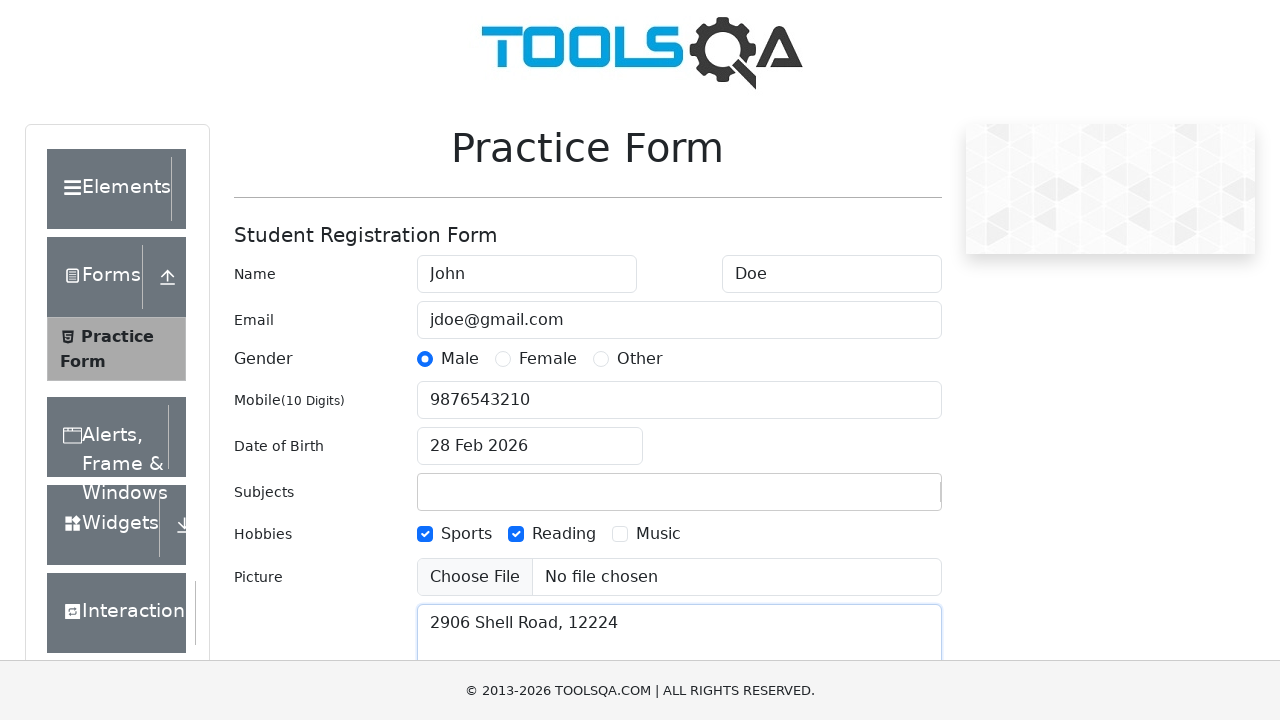

Selected state as NCR
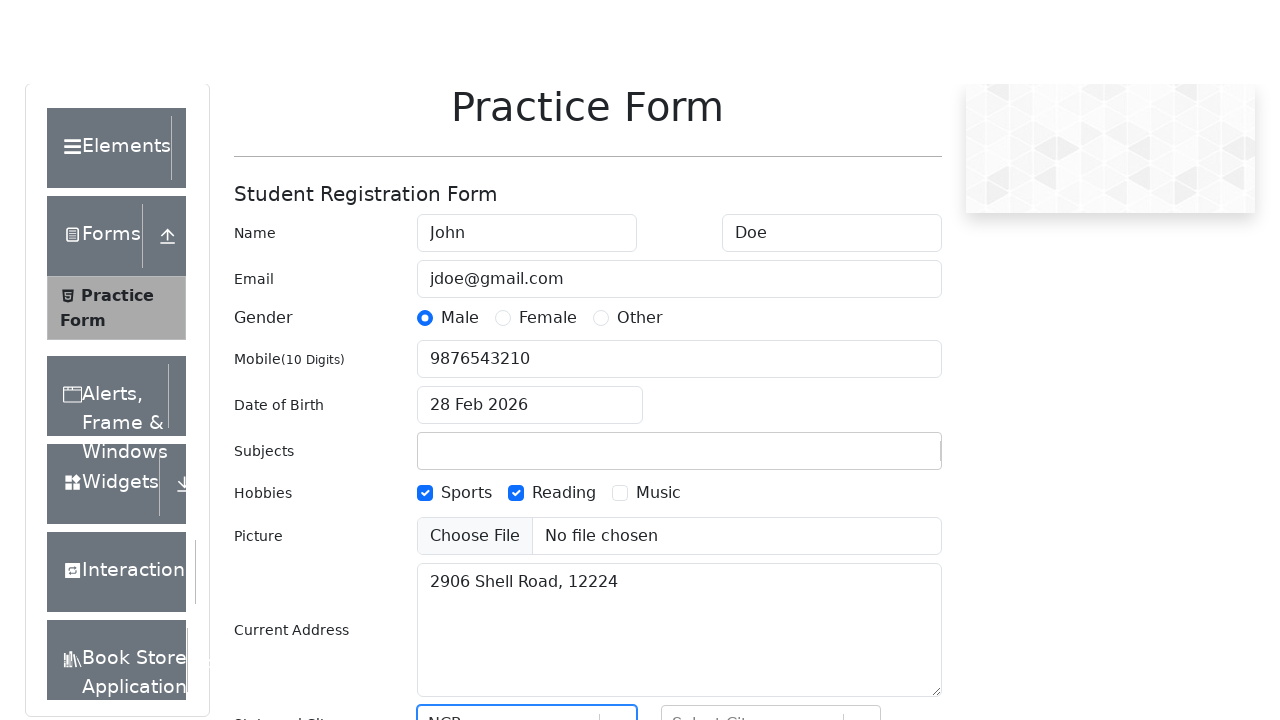

Selected city as Delhi
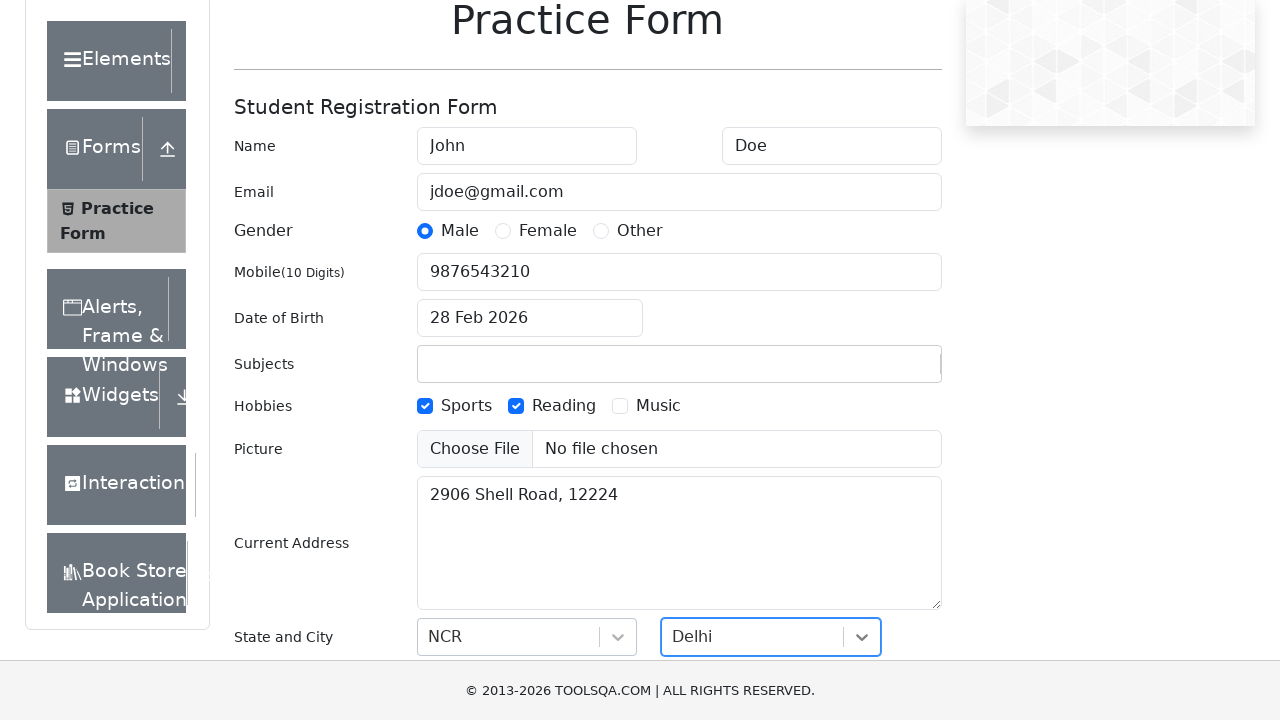

Clicked submit button to submit the form at (885, 499) on #submit
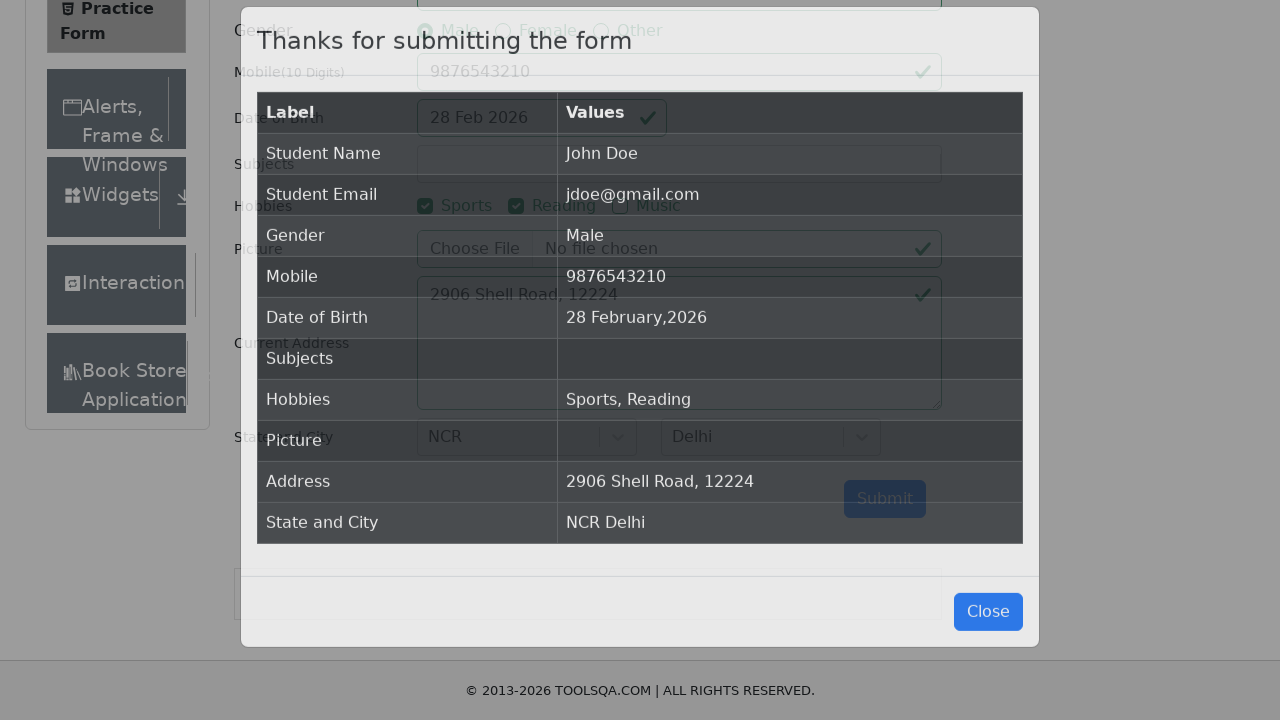

Confirmation modal appeared with submission details
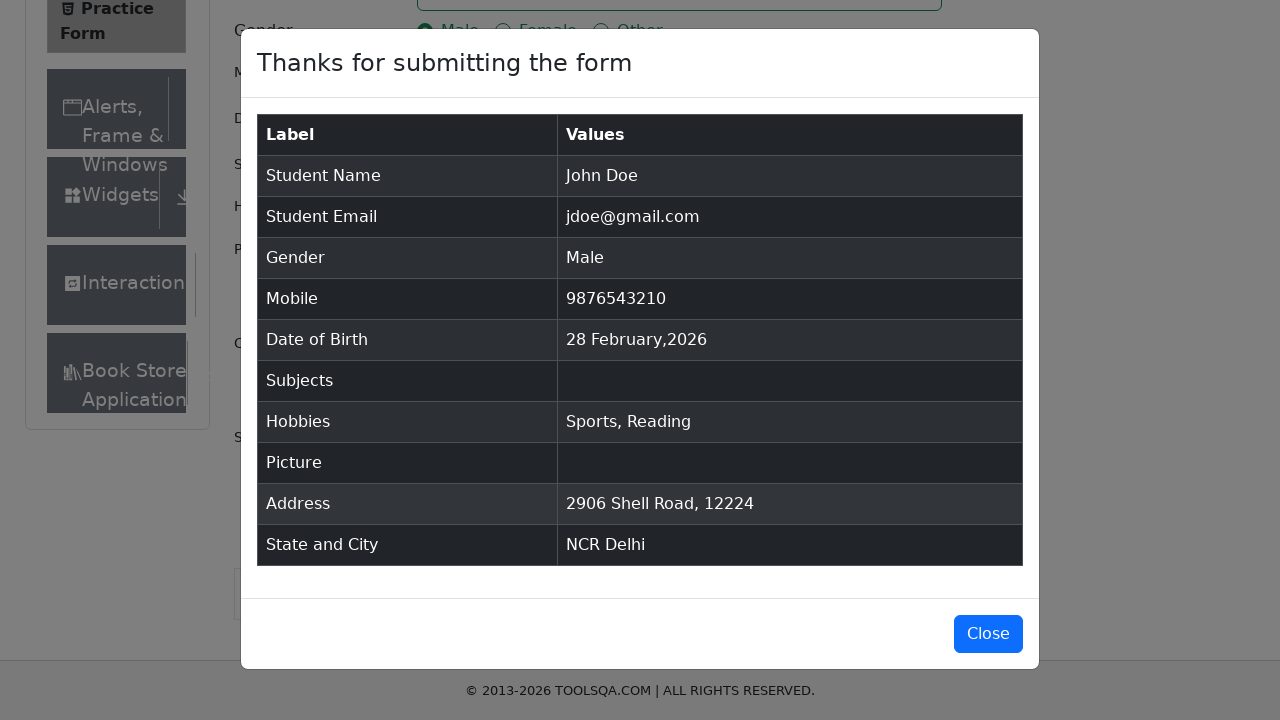

Closed the confirmation modal at (988, 634) on #closeLargeModal
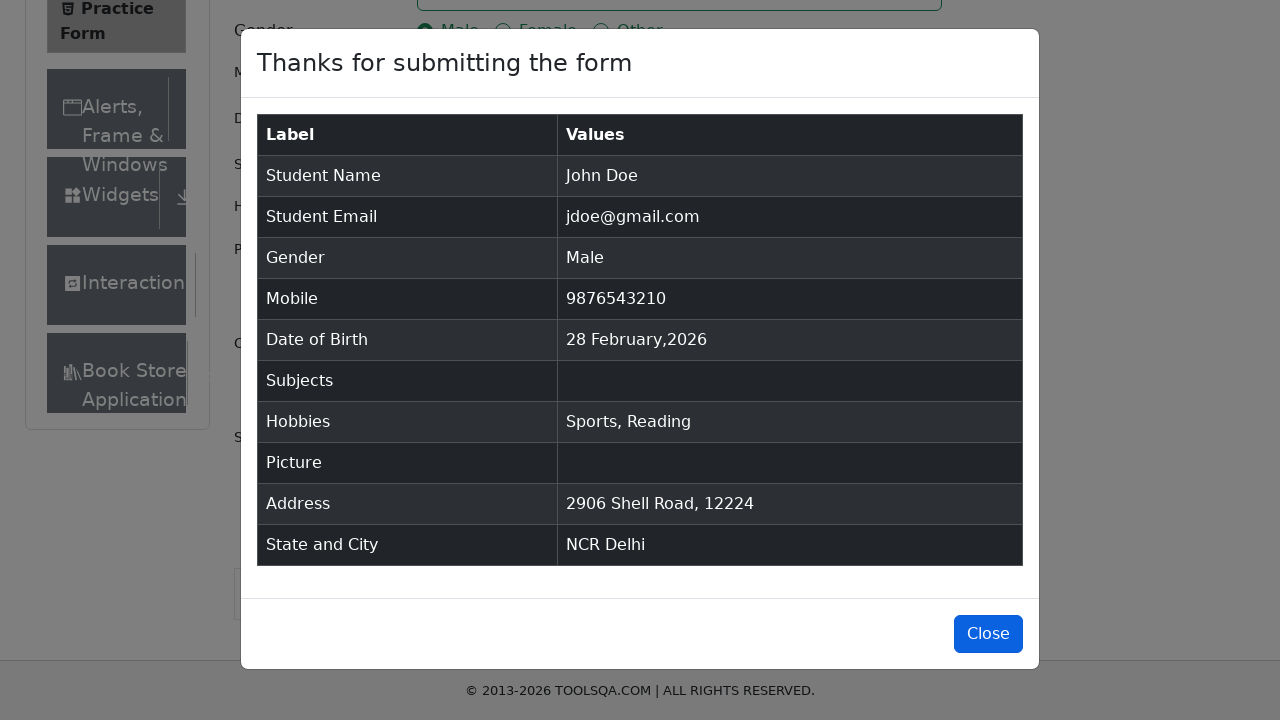

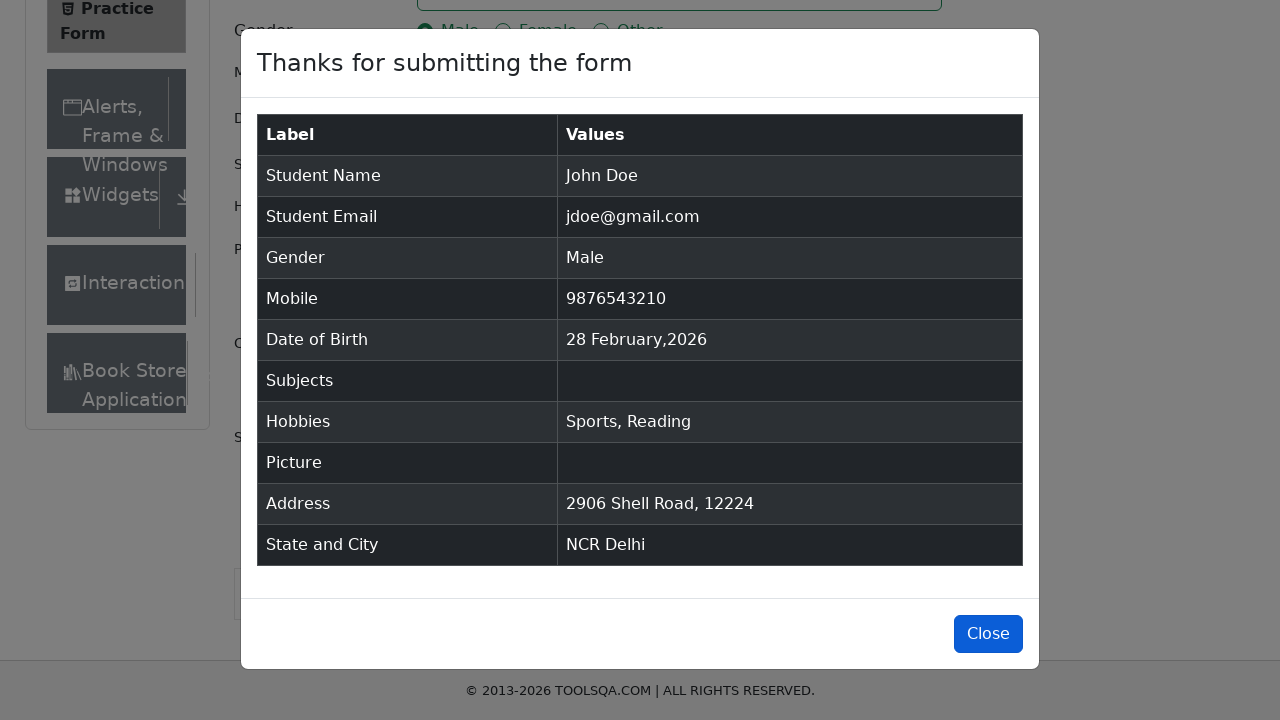